Tests window handling by navigating to W3Schools JavaScript tutorial page, clicking the first "Try it Yourself" link which opens a new window, and switching between browser windows.

Starting URL: https://www.w3schools.com/js/

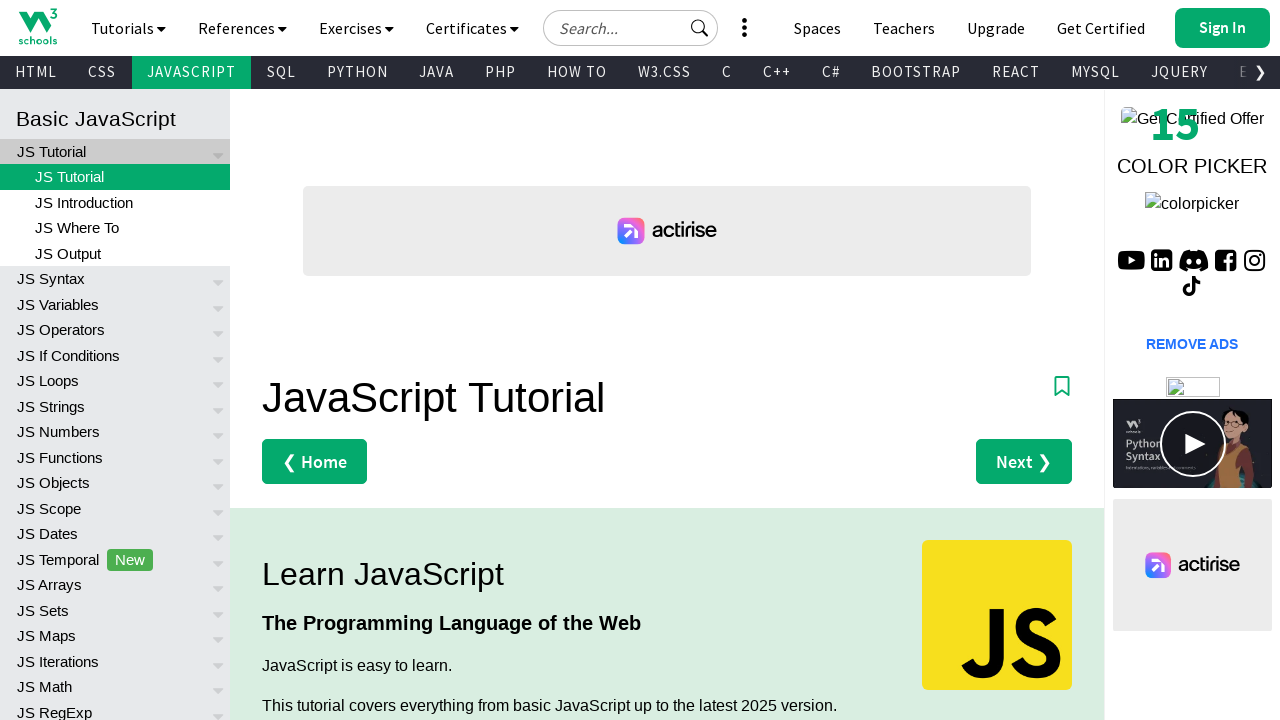

Clicked first 'Try it Yourself' link to open new window at (334, 360) on (//a[text()='Try it Yourself »'])[1]
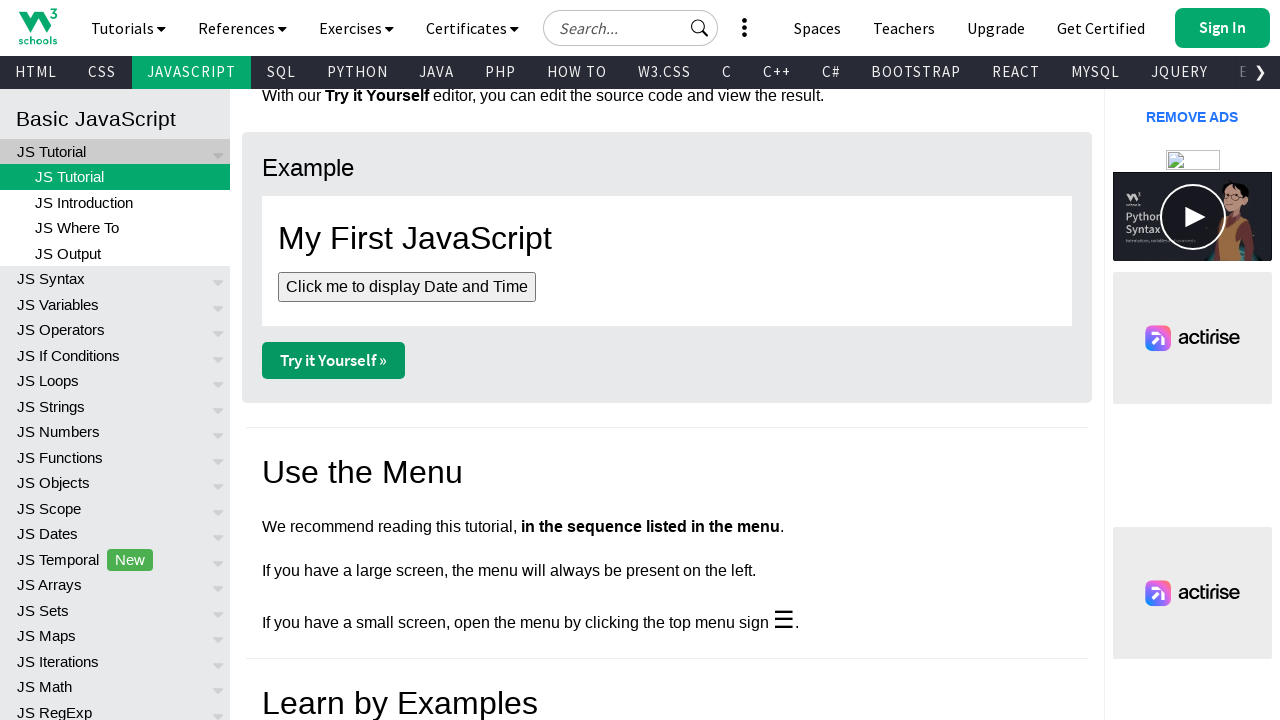

Waited 2 seconds for new popup window to open
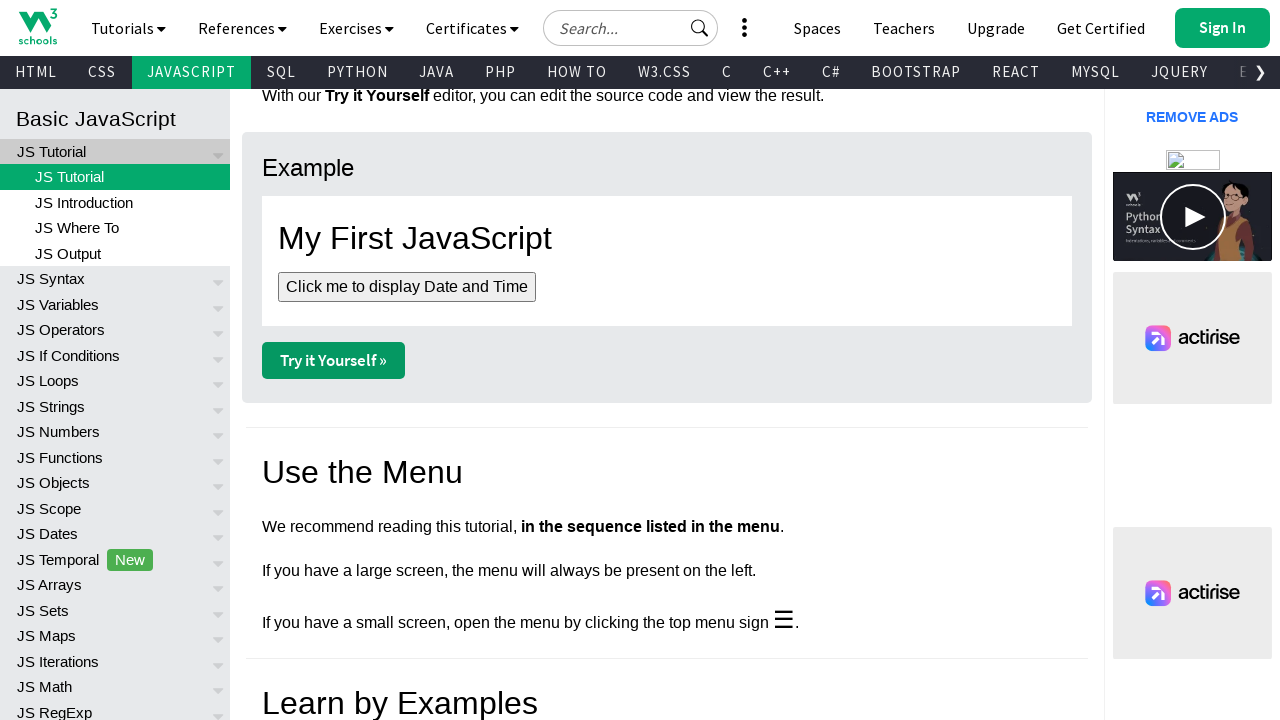

Retrieved all open pages - total count: 2
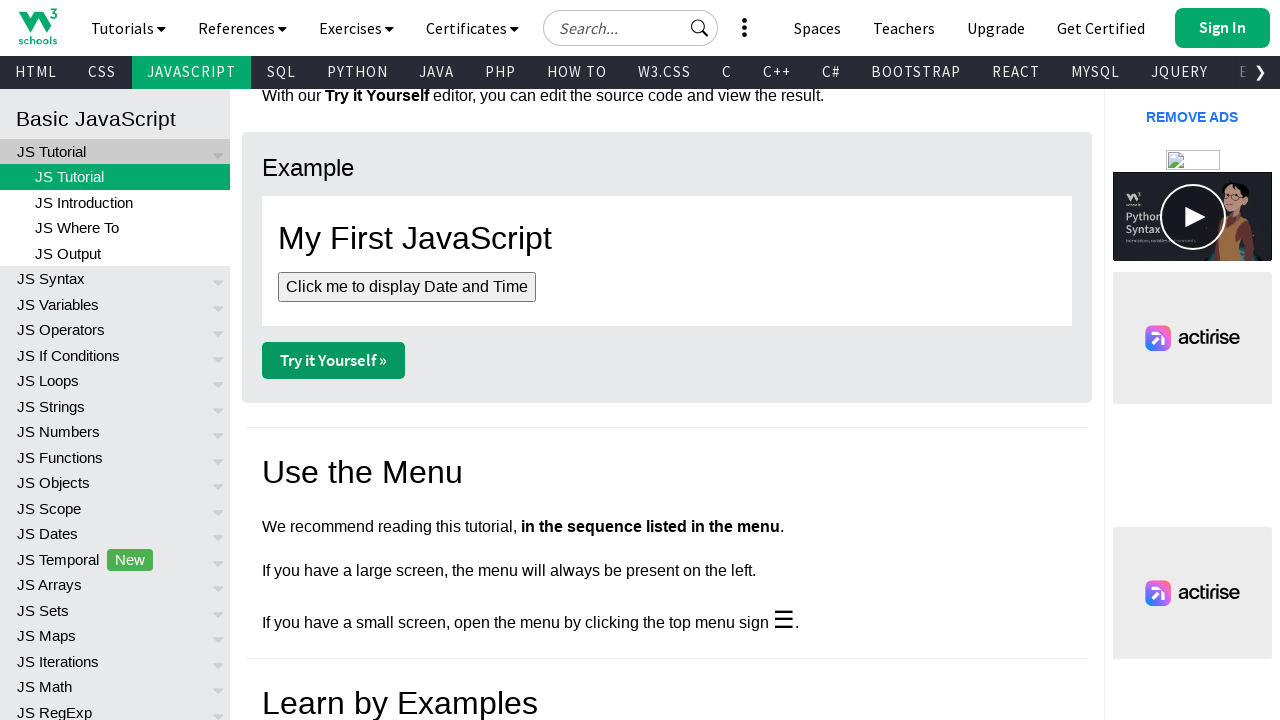

Switched to a browser window and brought it to front
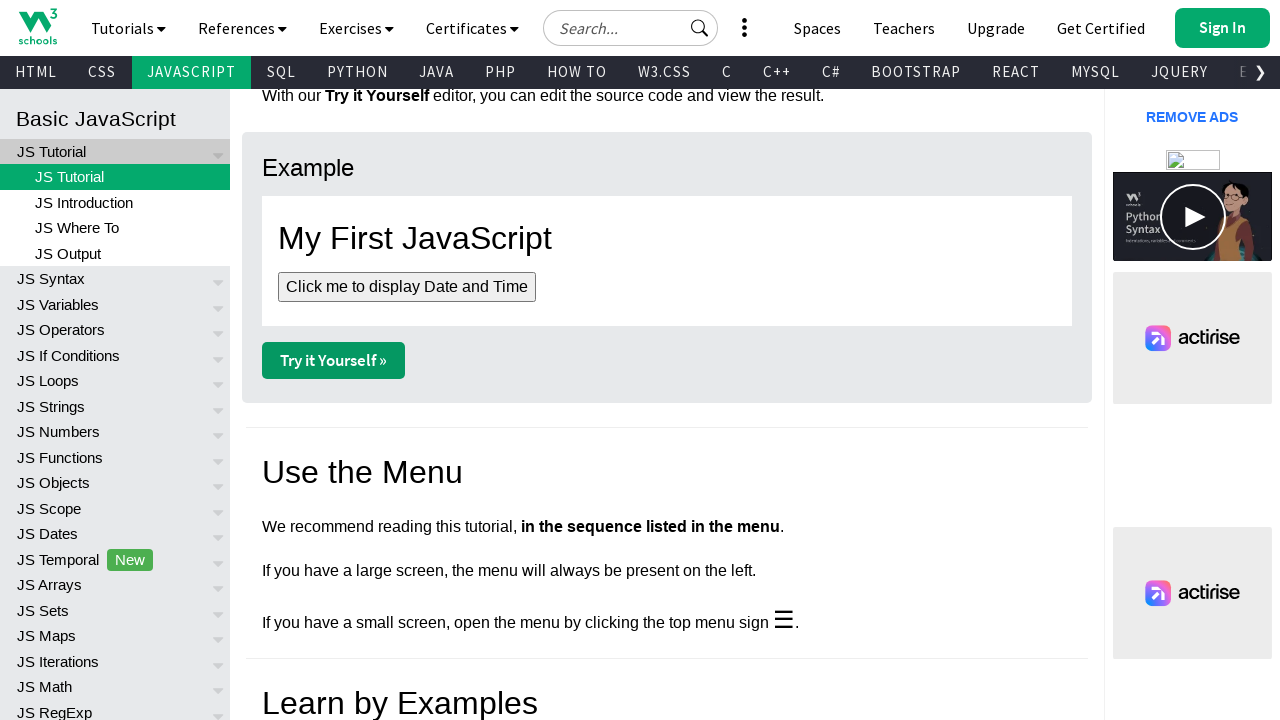

Waited for page to reach 'domcontentloaded' state
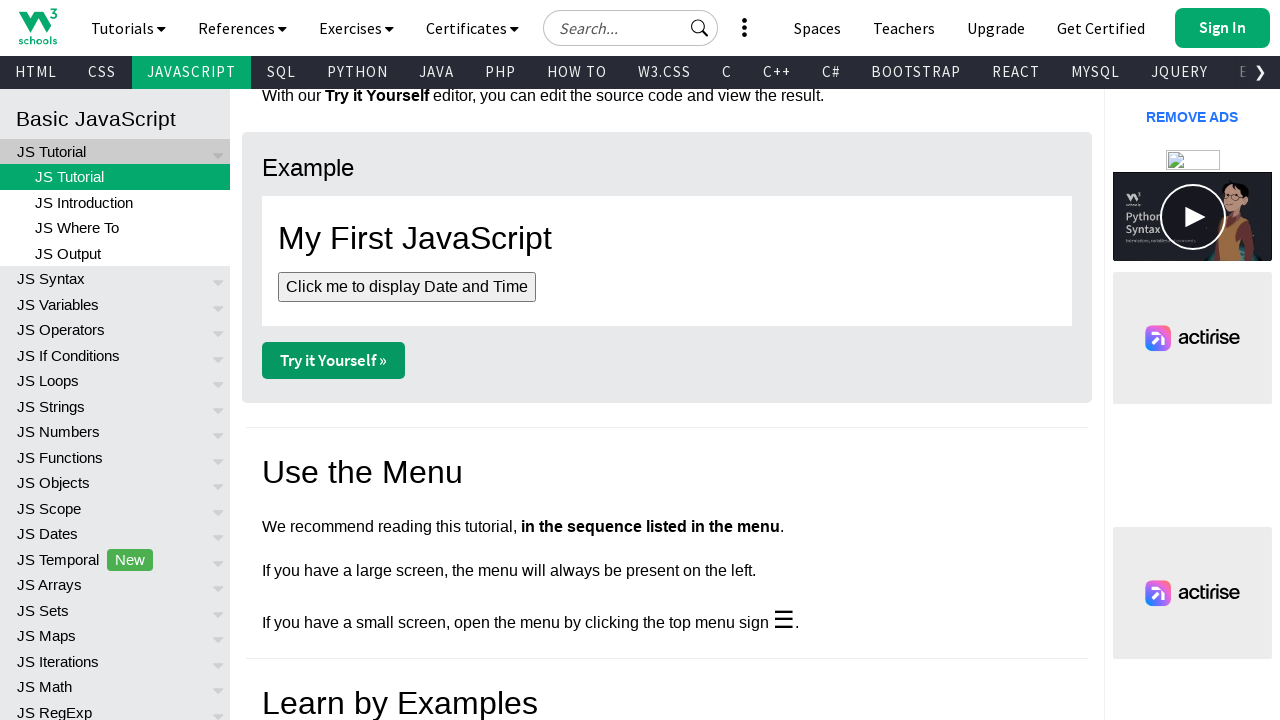

Switched to a browser window and brought it to front
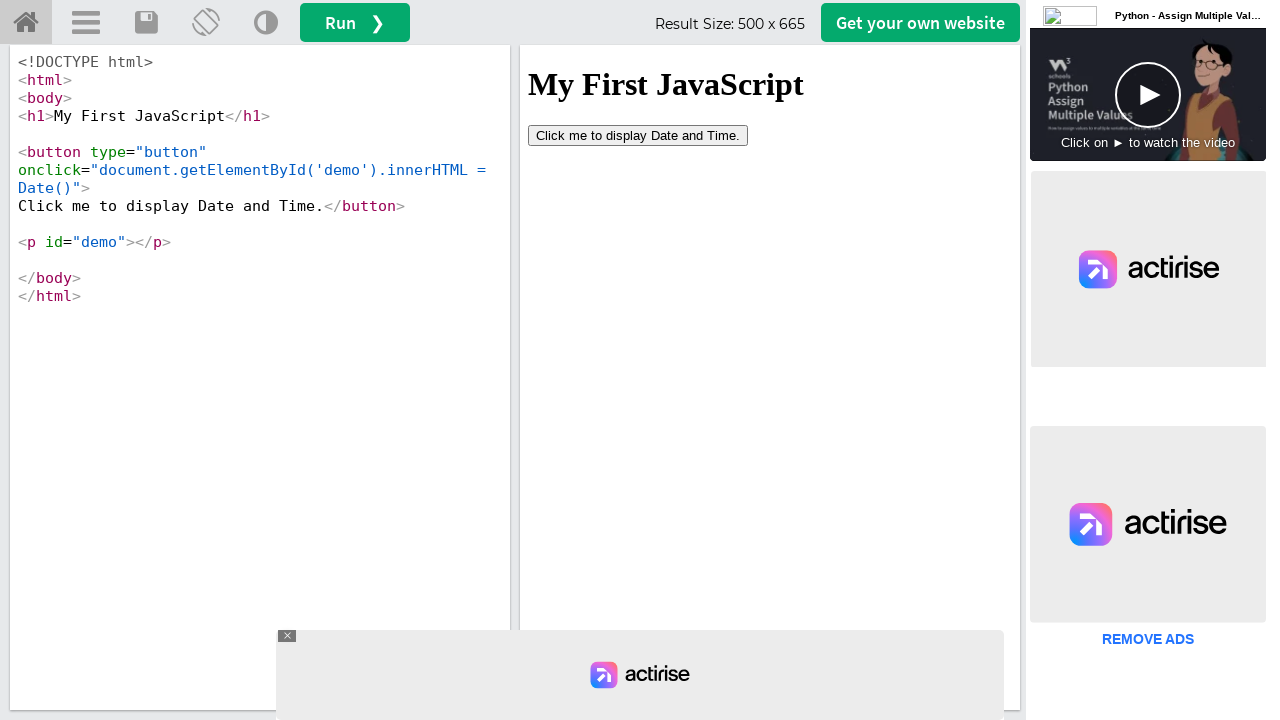

Waited for page to reach 'domcontentloaded' state
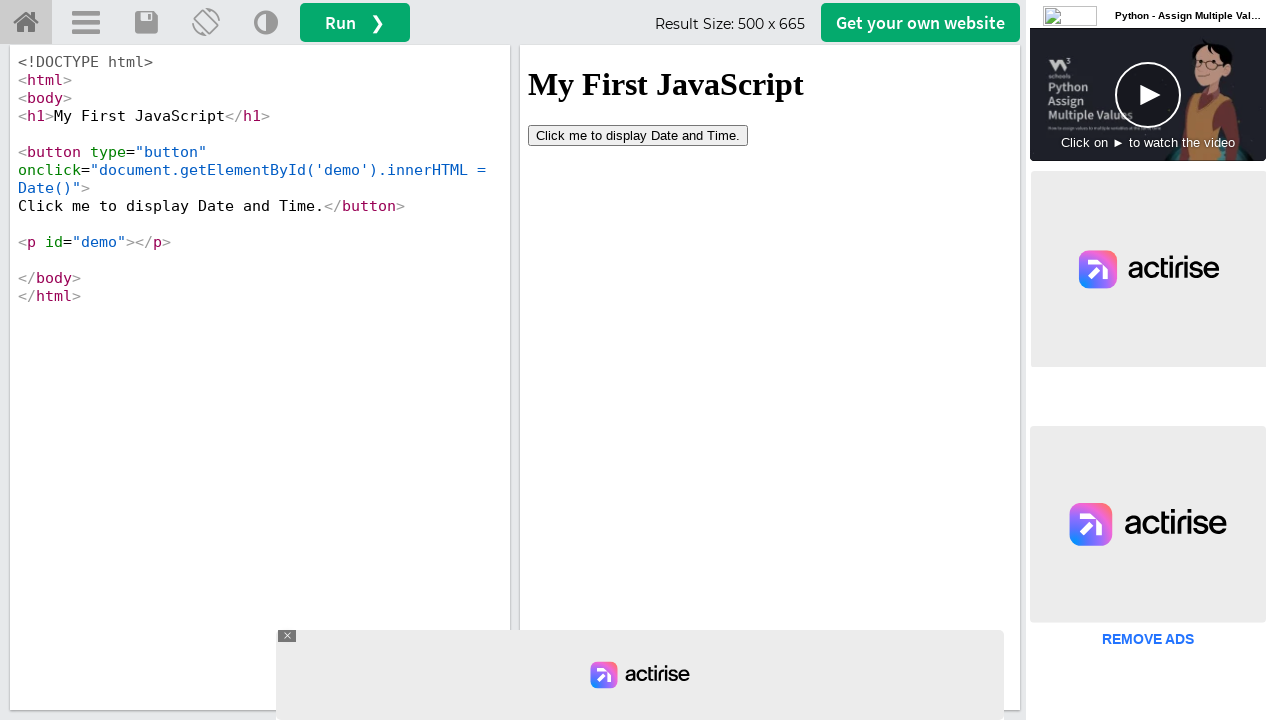

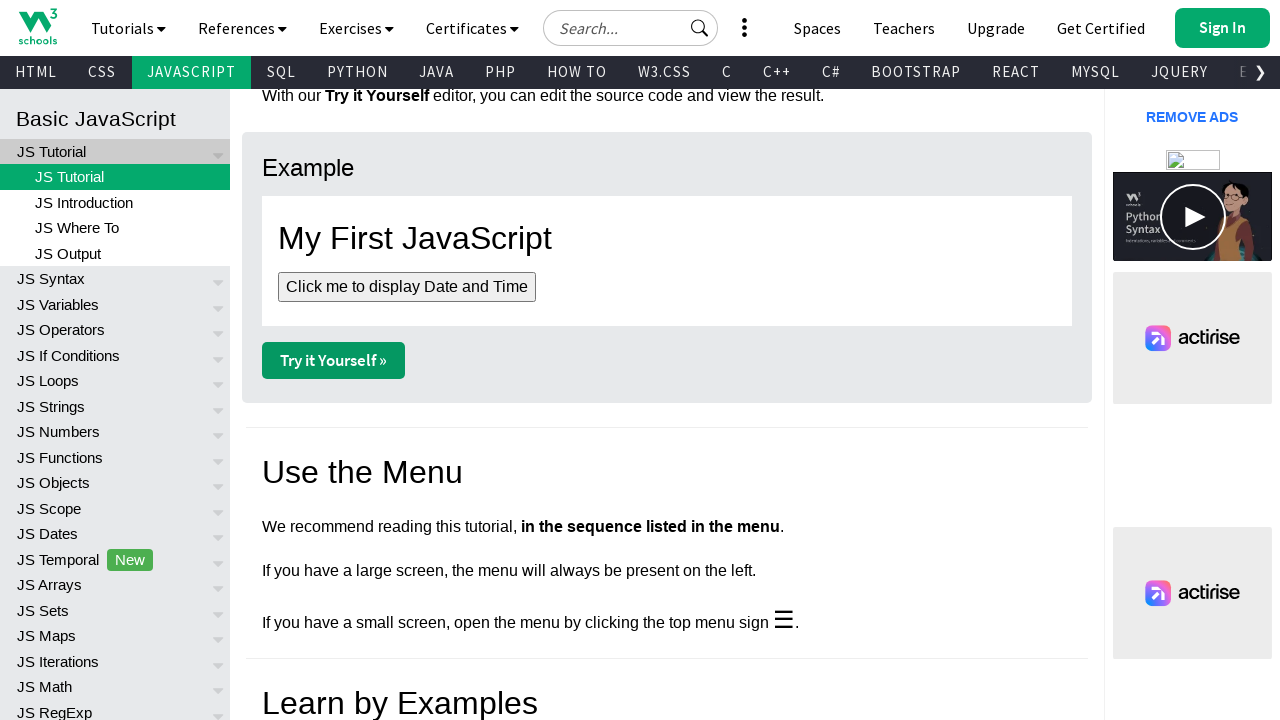